Tests radio button functionality on demoqa.com by clicking the 'Yes' radio button and verifying the selection is confirmed

Starting URL: https://demoqa.com/radio-button

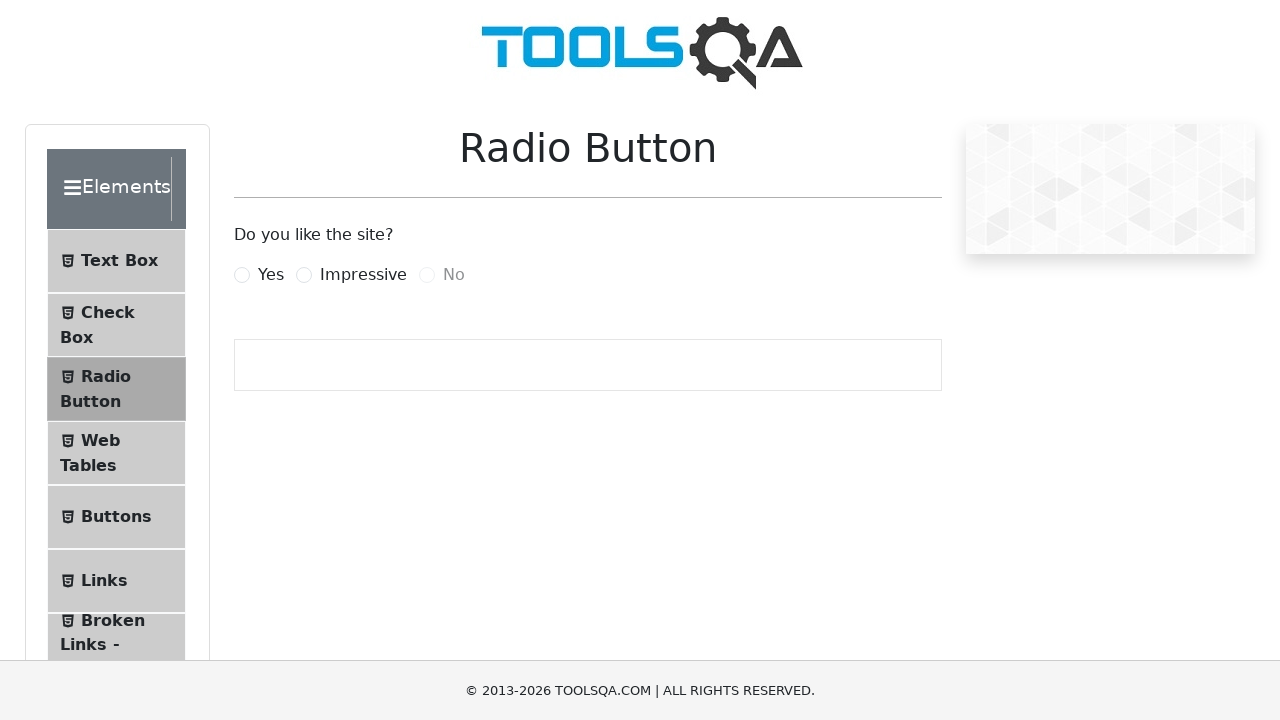

Located the 'Yes' radio button label
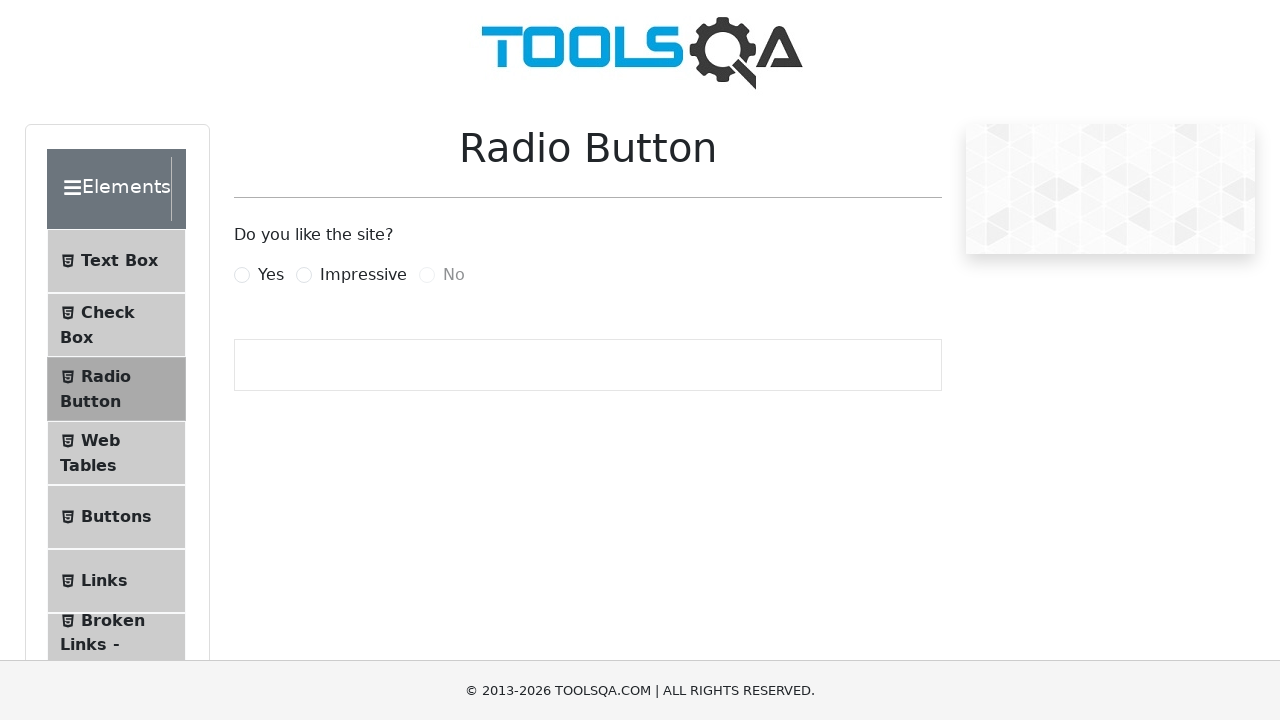

Scrolled 'Yes' radio button label into view
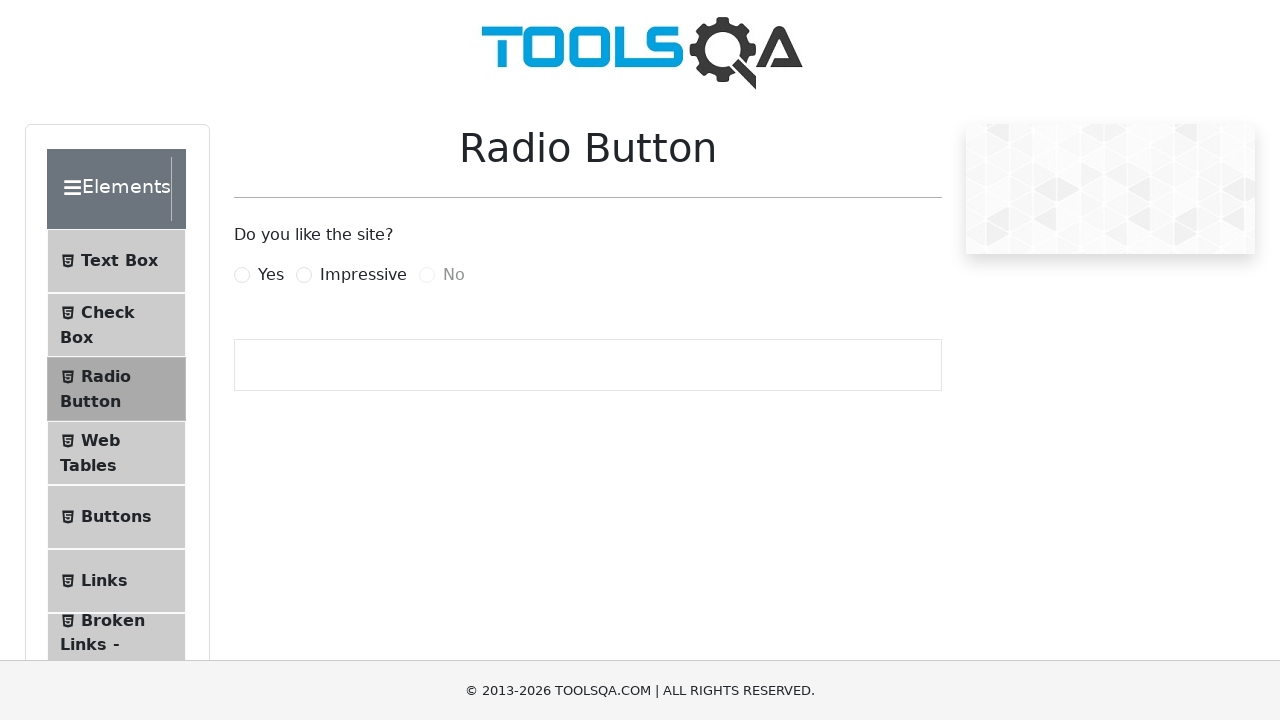

Clicked the 'Yes' radio button label at (271, 275) on xpath=//label[@for='yesRadio']
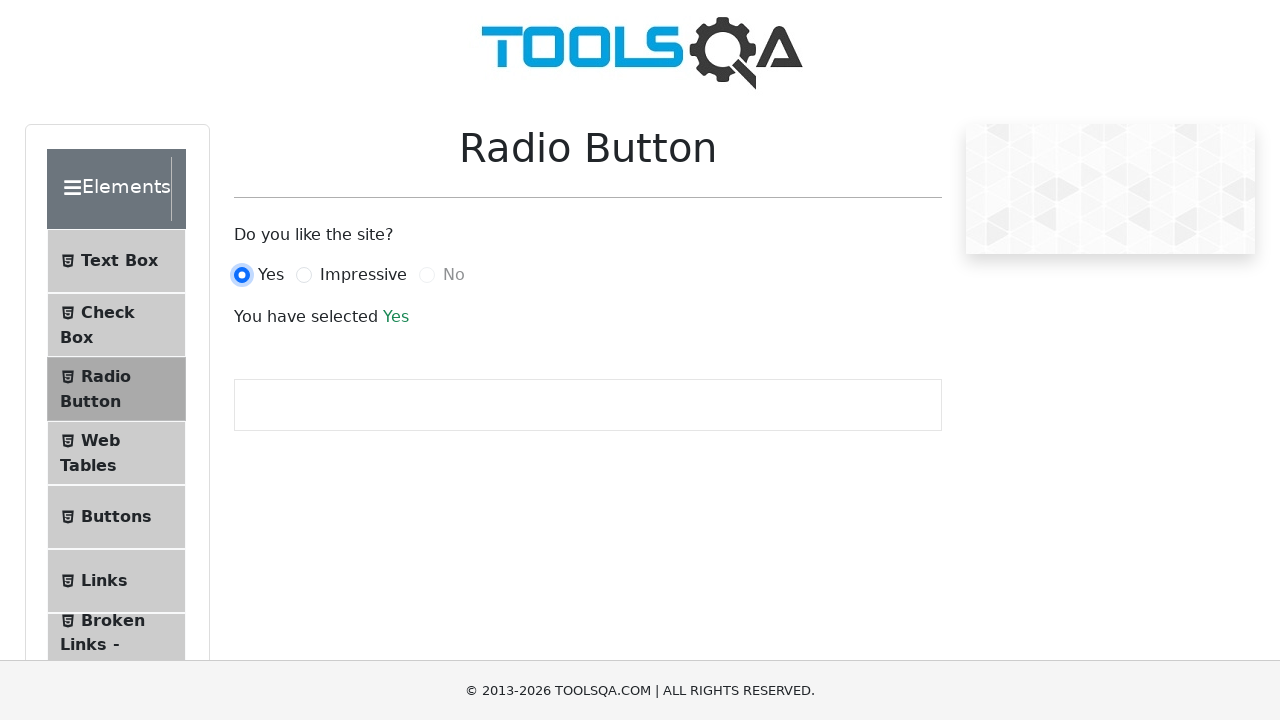

Located the result text element
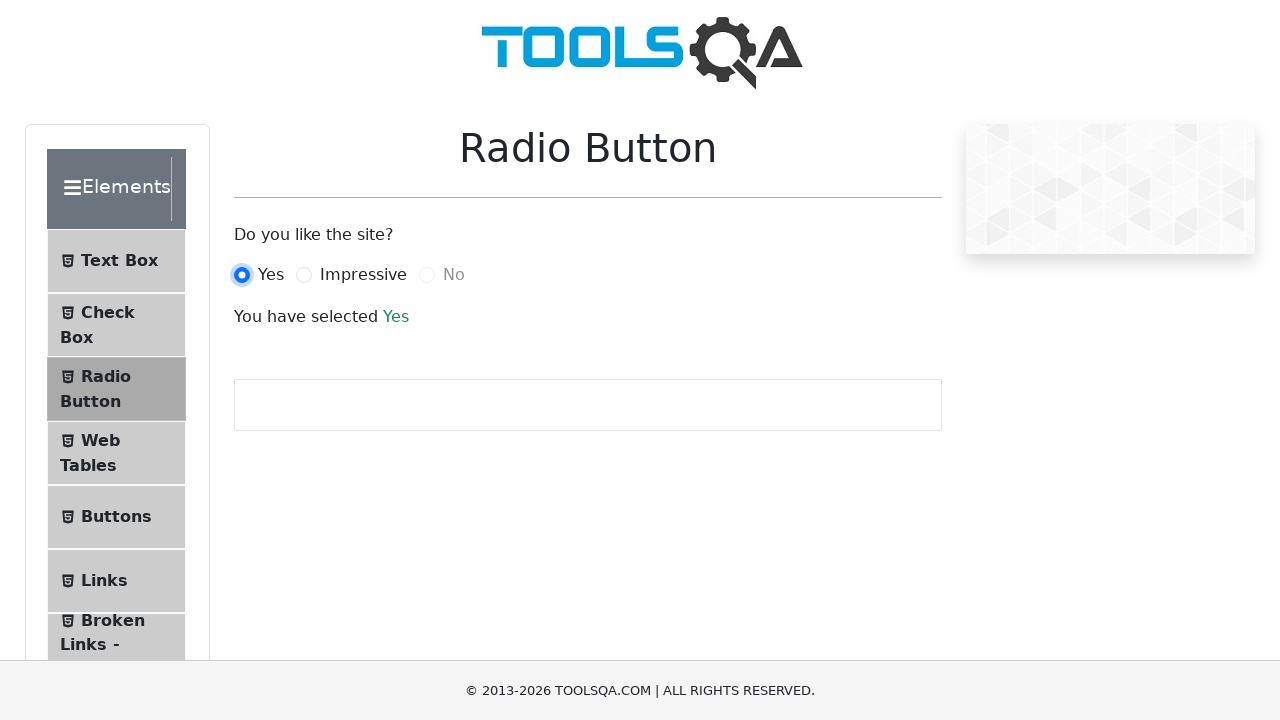

Verified result text is visible confirming 'Yes' selection
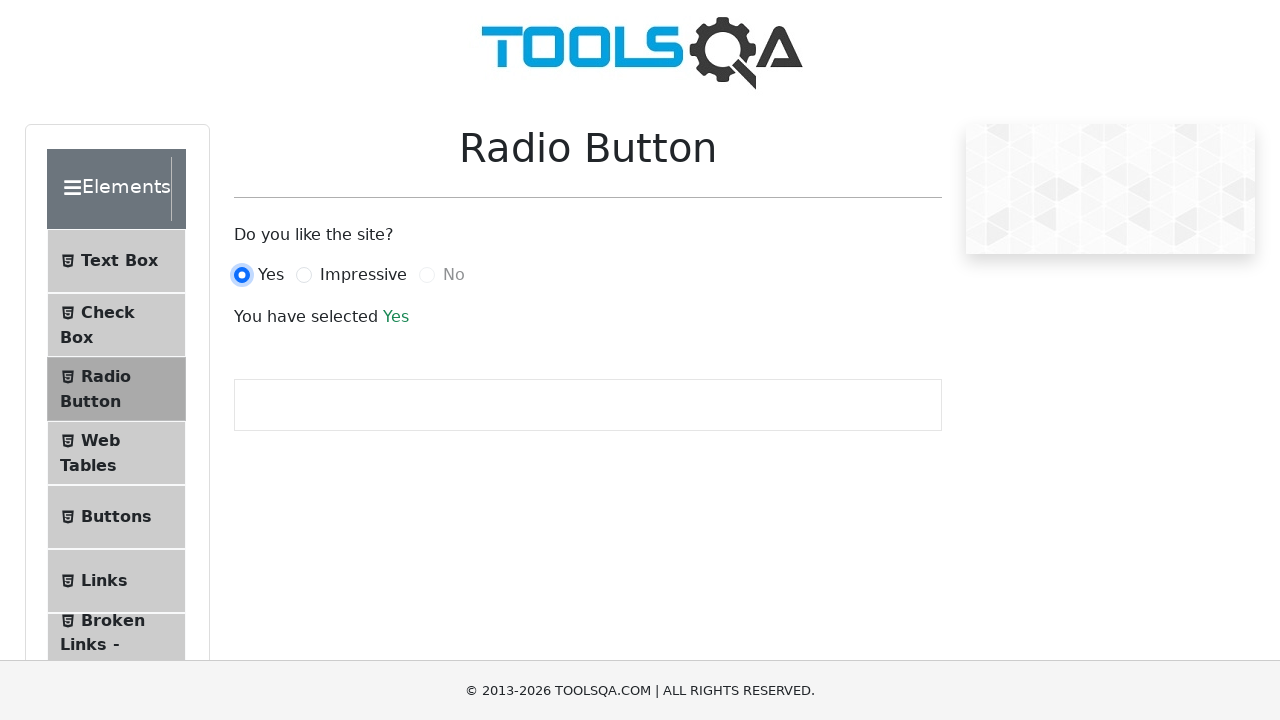

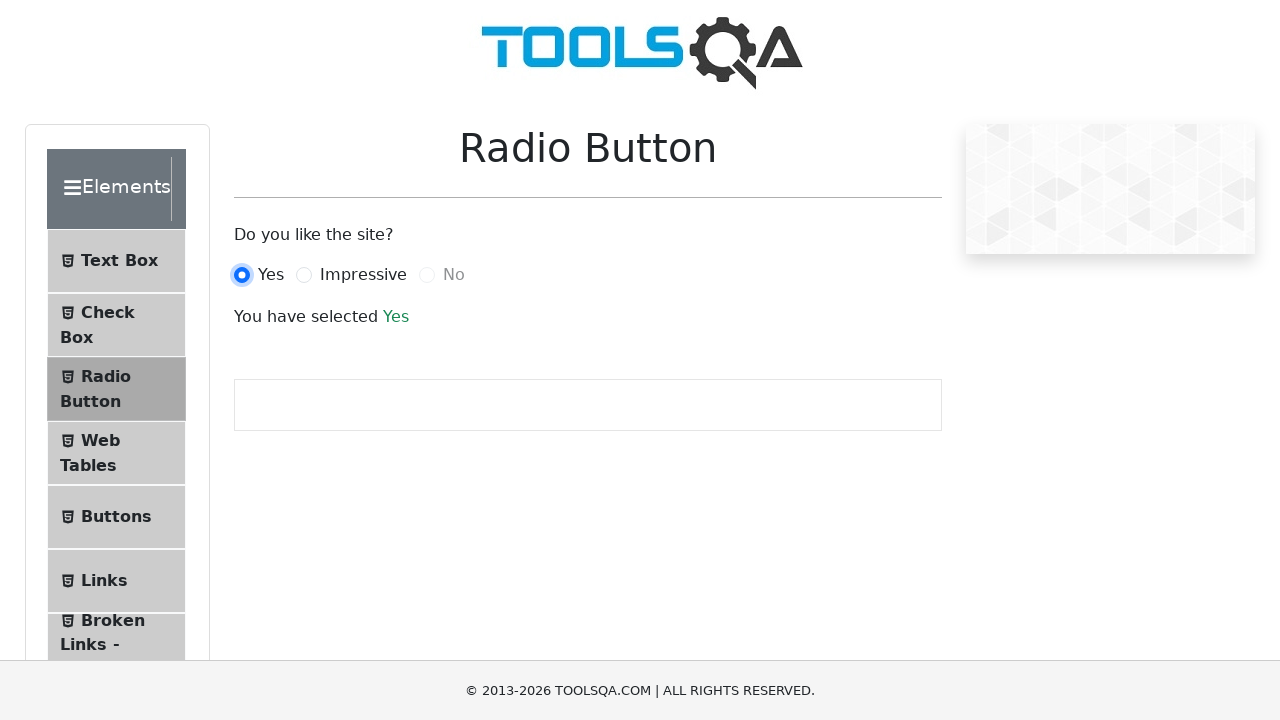